Tests checkbox functionality by toggling checkboxes and verifying their states

Starting URL: https://the-internet.herokuapp.com/checkboxes

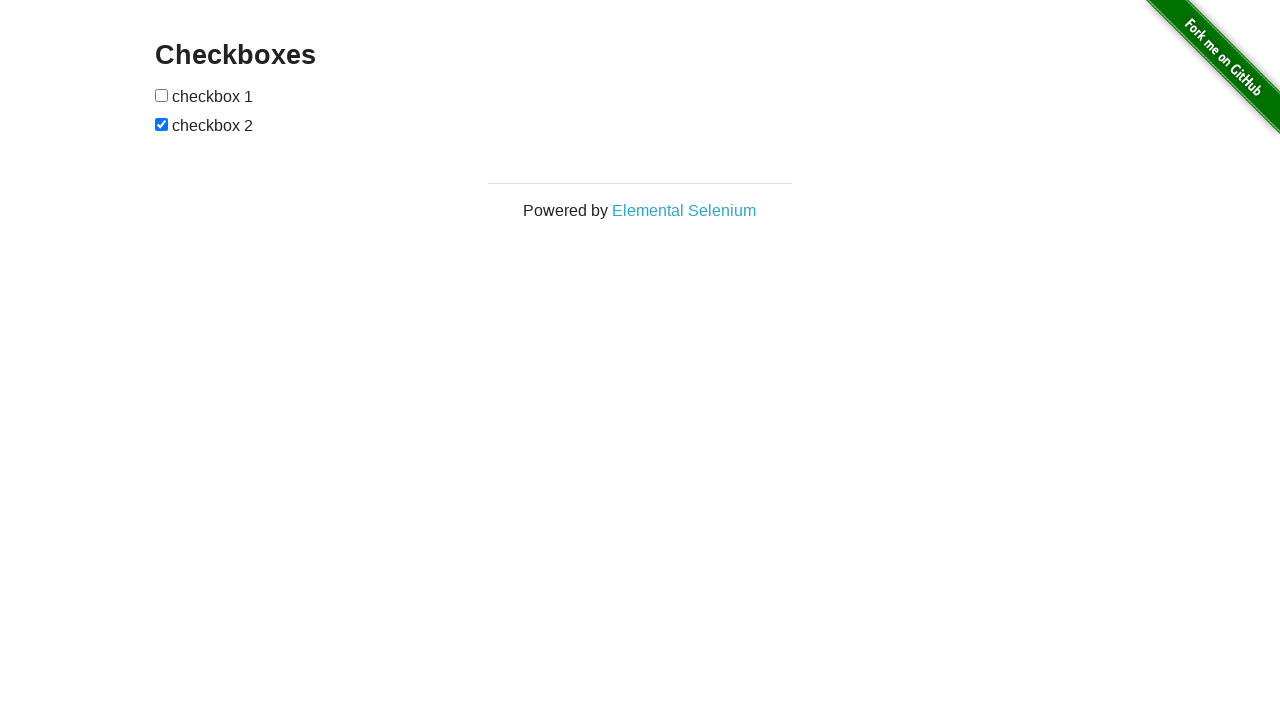

Clicked the first checkbox to check it at (162, 95) on xpath=//form[@id="checkboxes"]//input[1]
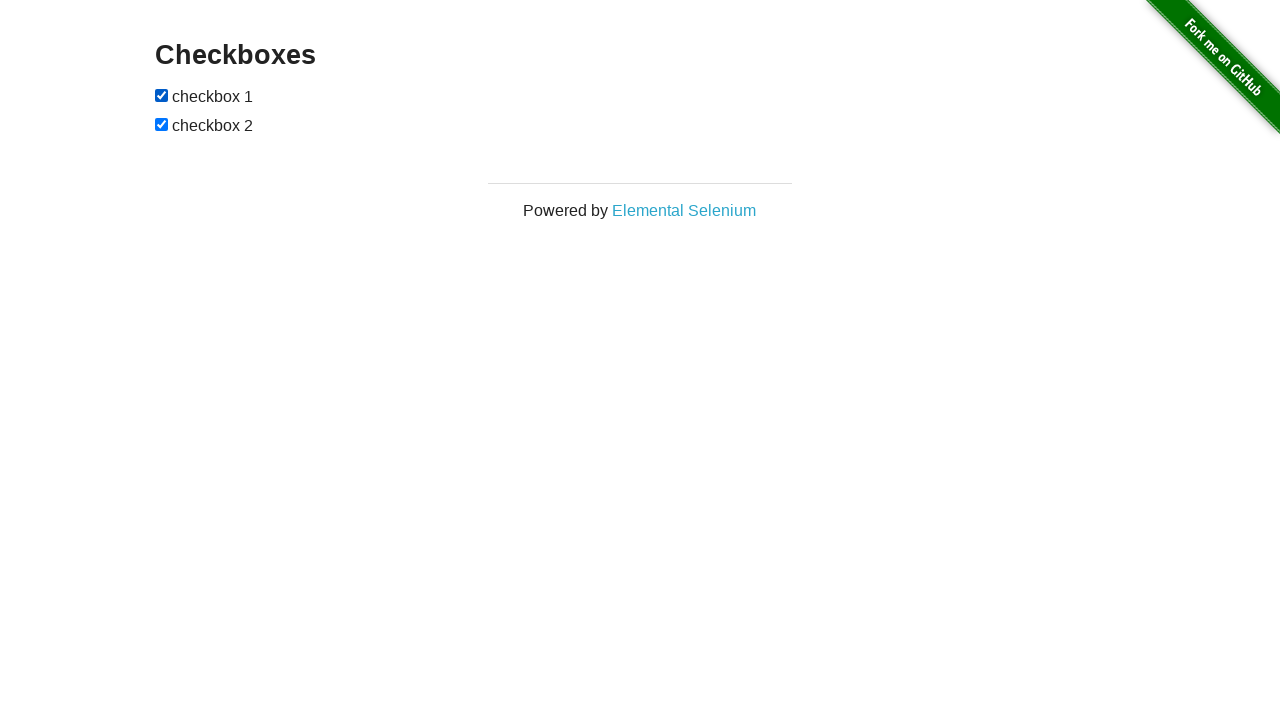

Clicked the second checkbox to uncheck it at (162, 124) on xpath=//form[@id="checkboxes"]//input[2]
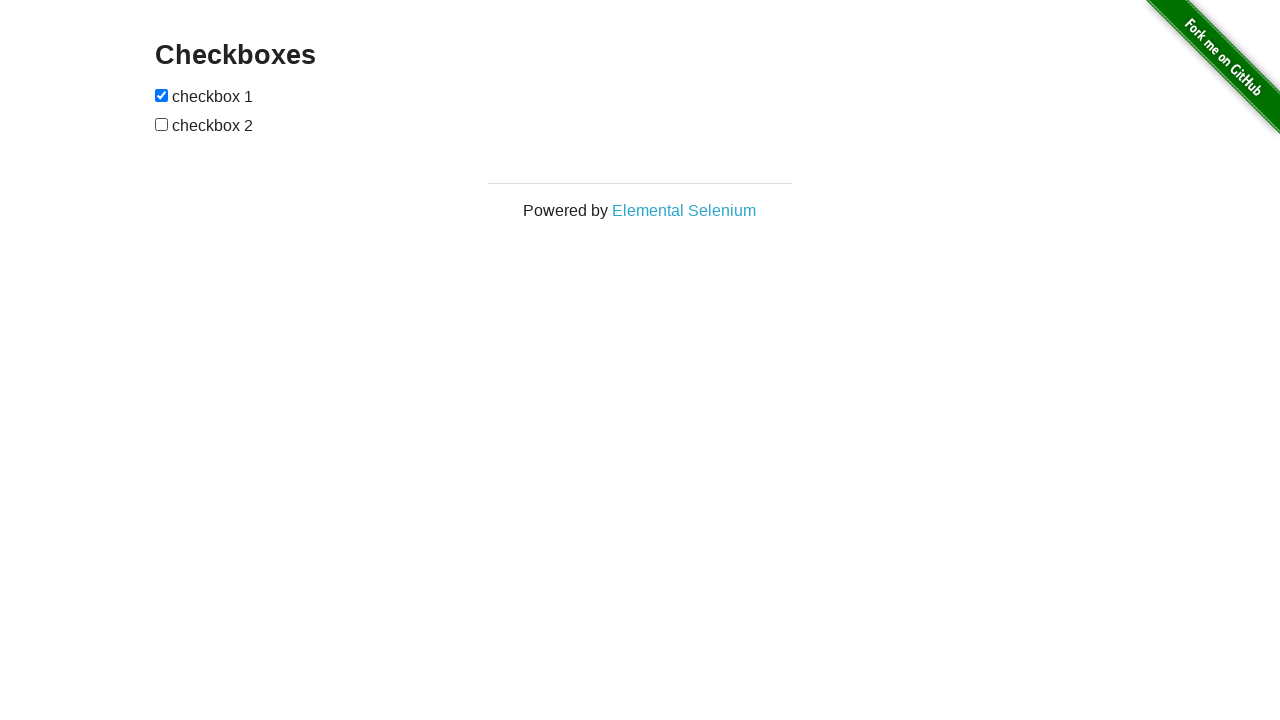

Verified that checkbox 1 is checked
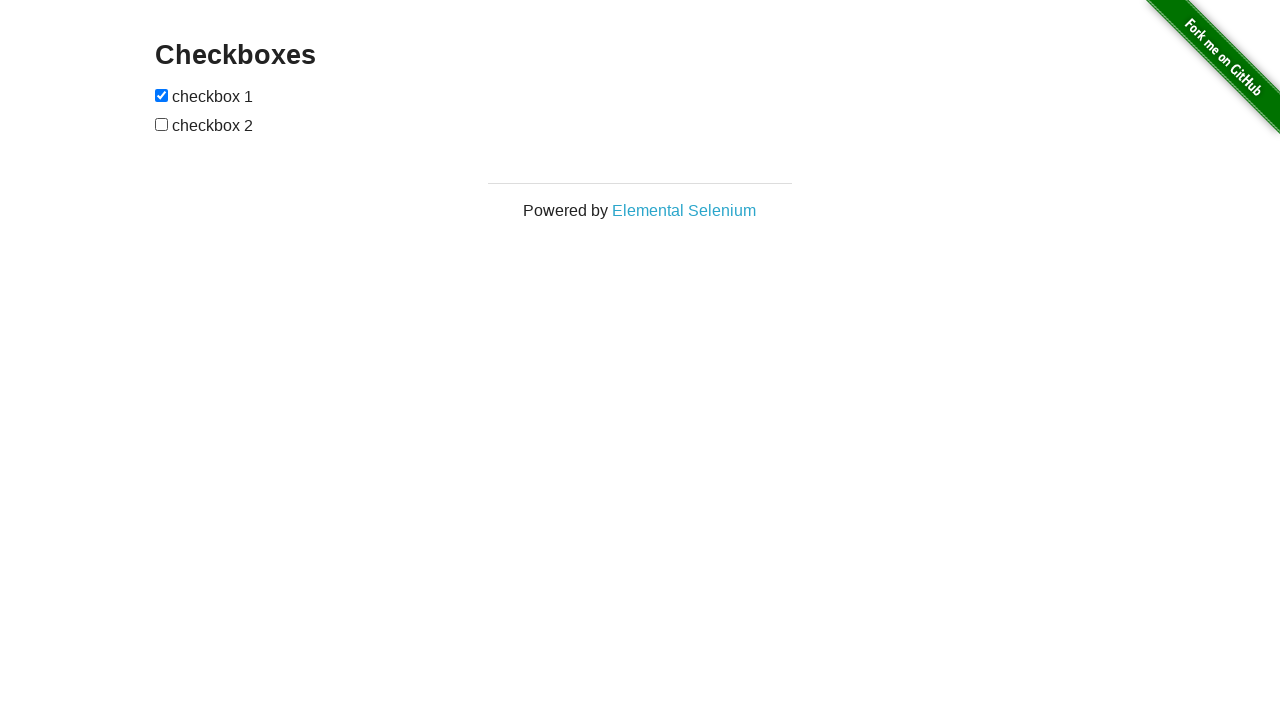

Verified that checkbox 2 is unchecked
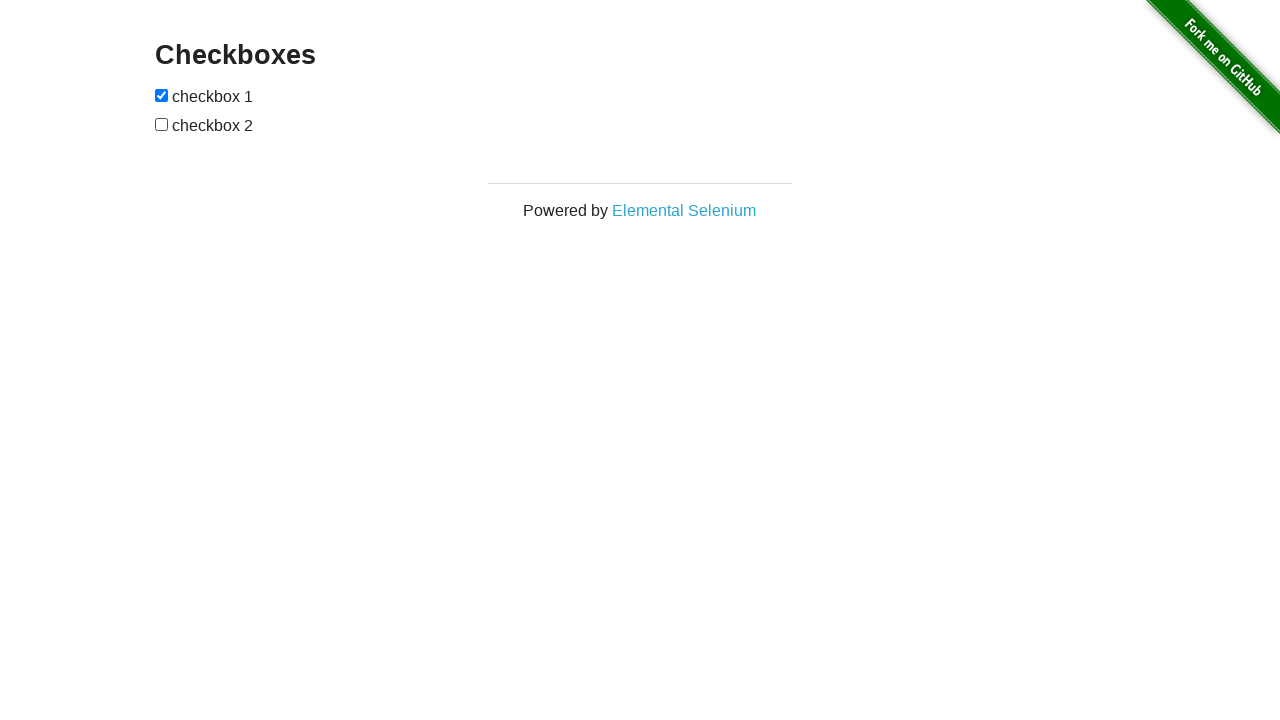

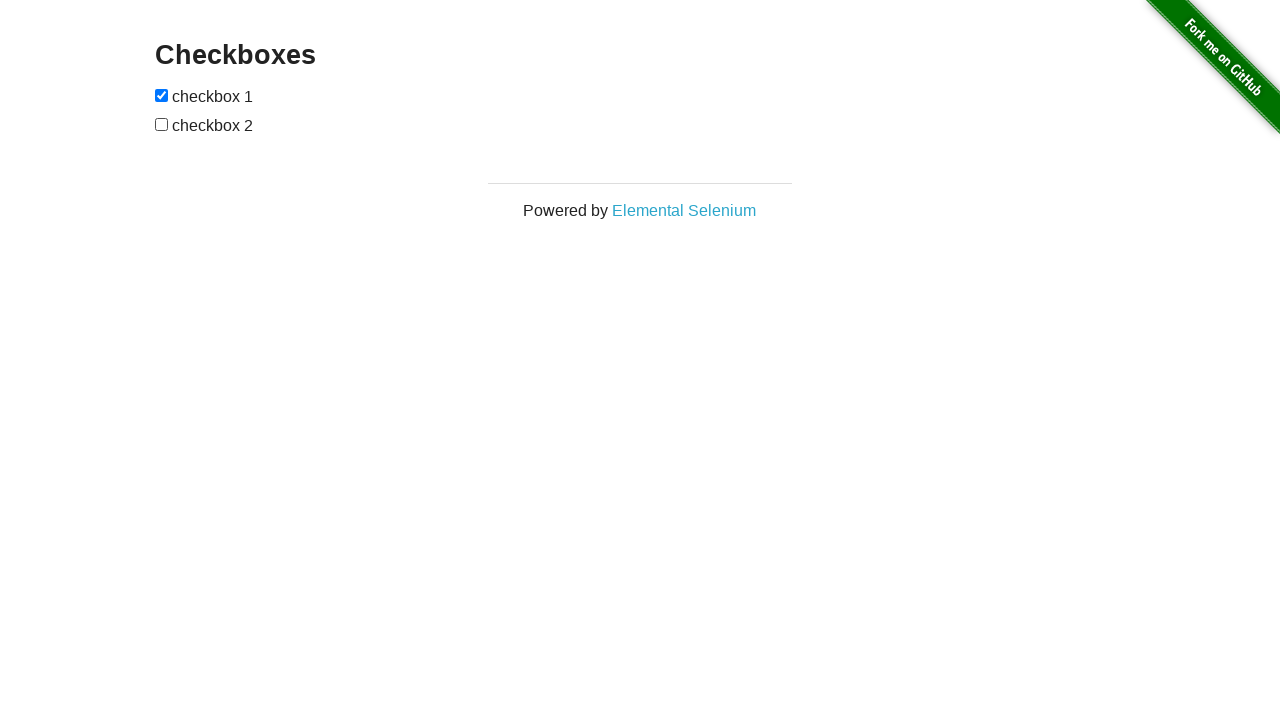